Basic browser navigation test that opens the testotomasyonu.com website and verifies it loads successfully.

Starting URL: https://www.testotomasyonu.com

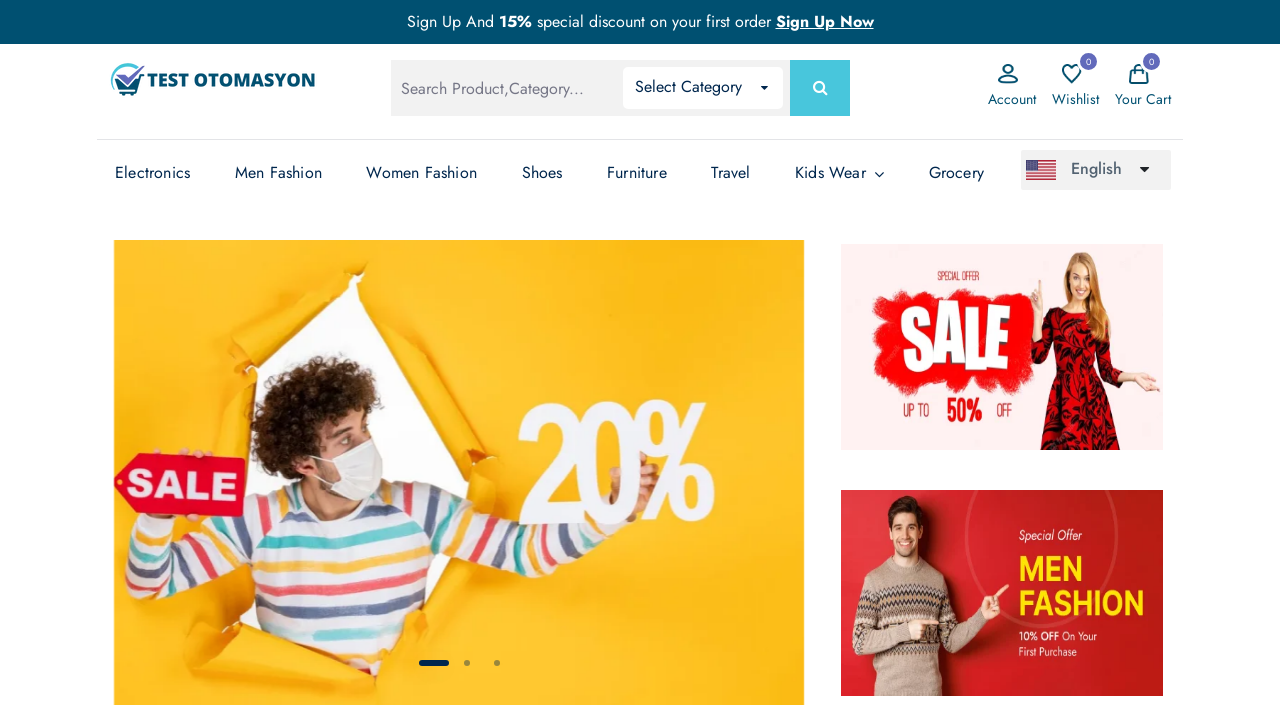

Page DOM content loaded successfully
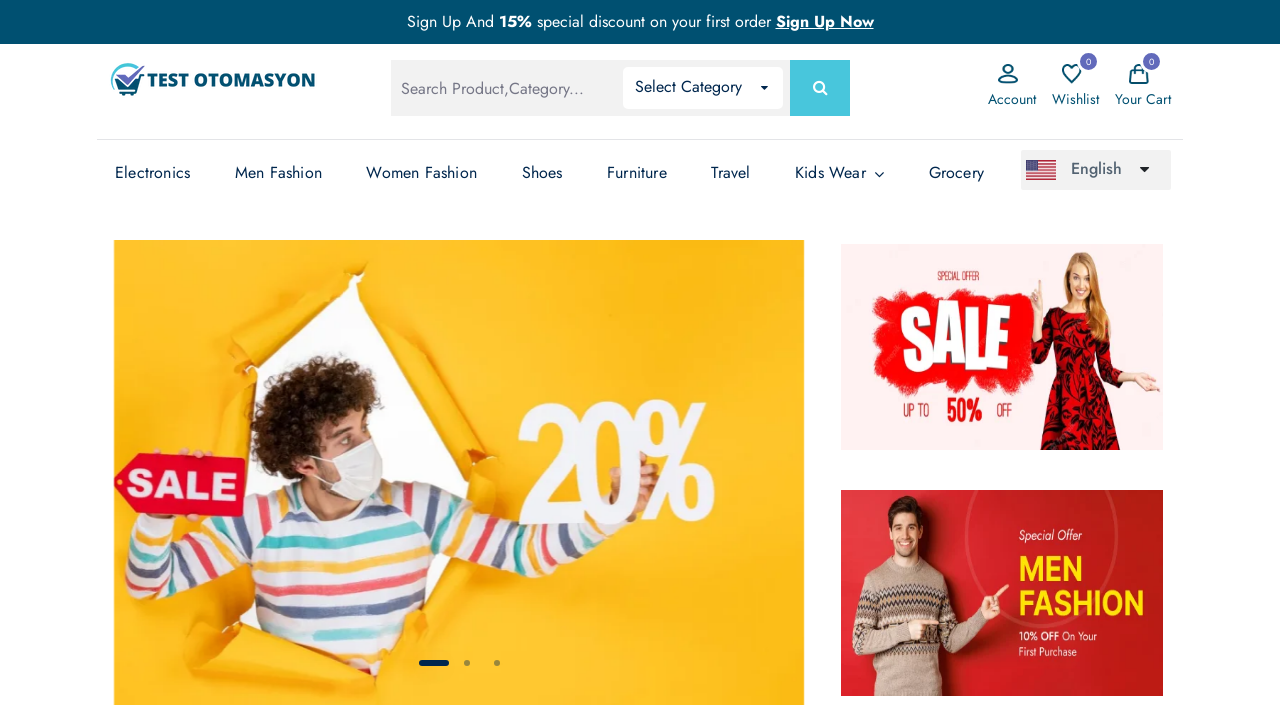

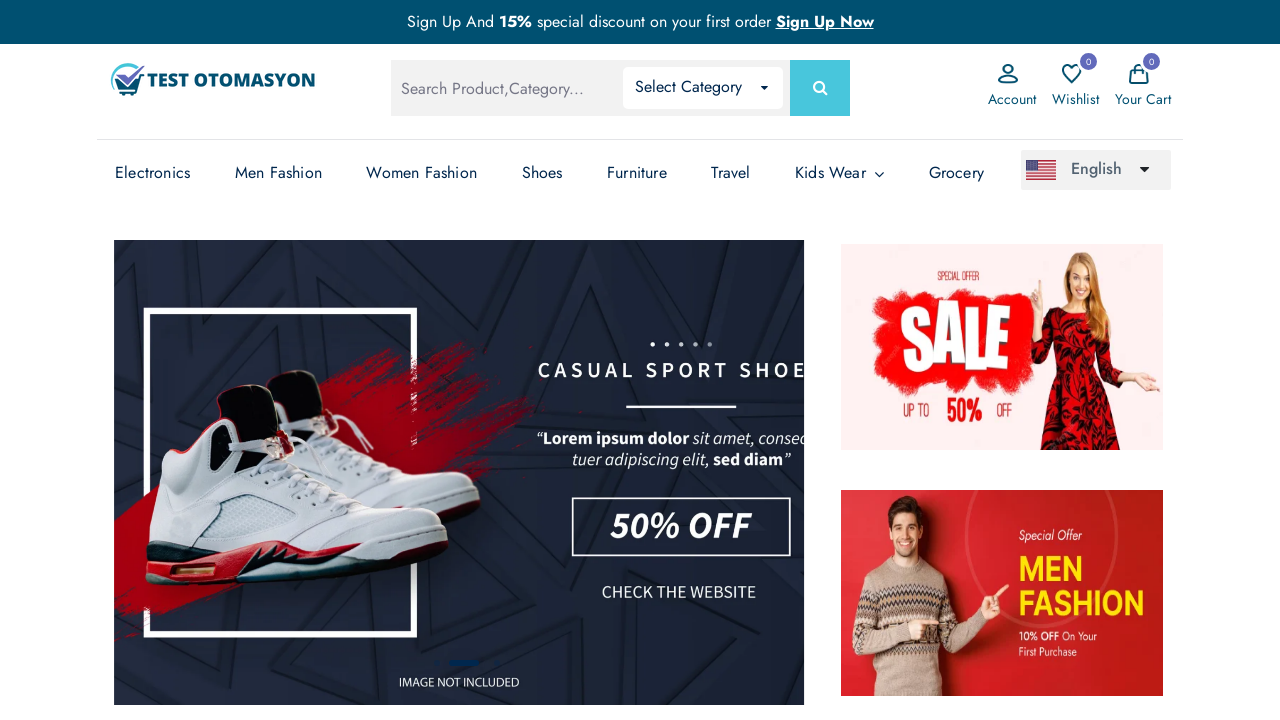